Navigates to MakeMyTrip flights page and uses JavaScript to draw a colored border around the Search element, demonstrating JavaScript execution in browser automation.

Starting URL: https://www.makemytrip.com/flights/

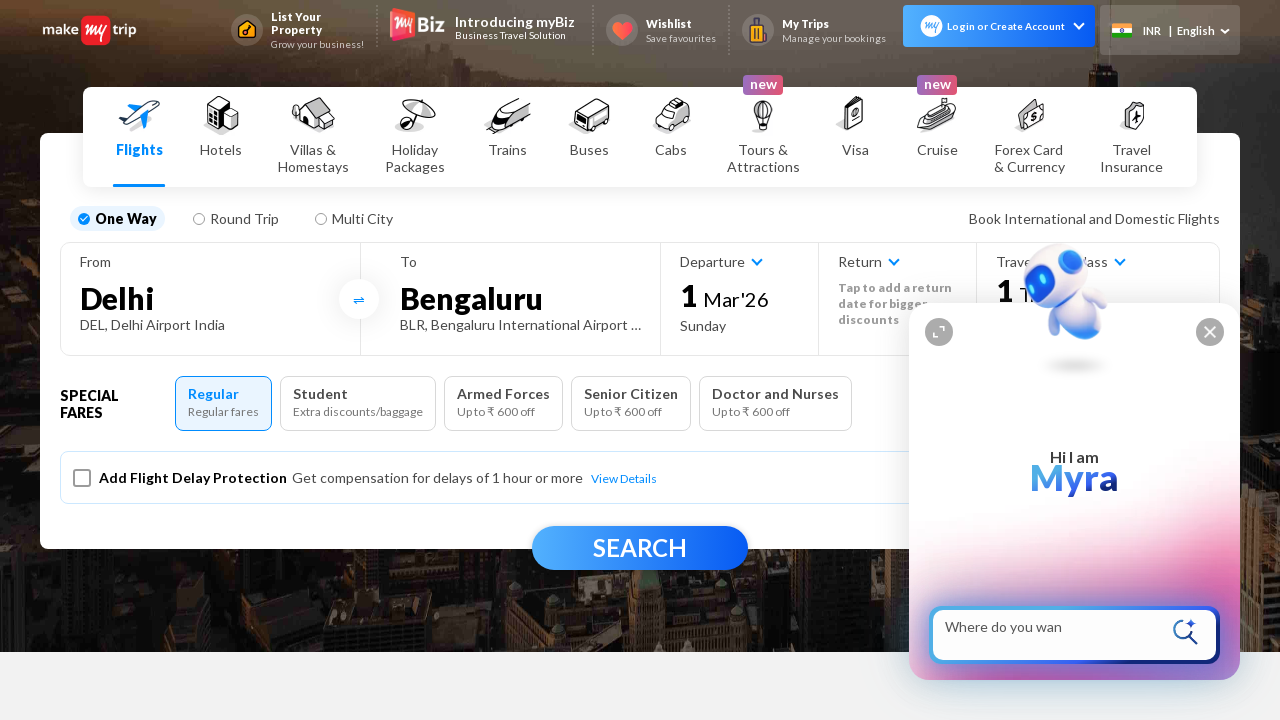

Navigated to MakeMyTrip flights page
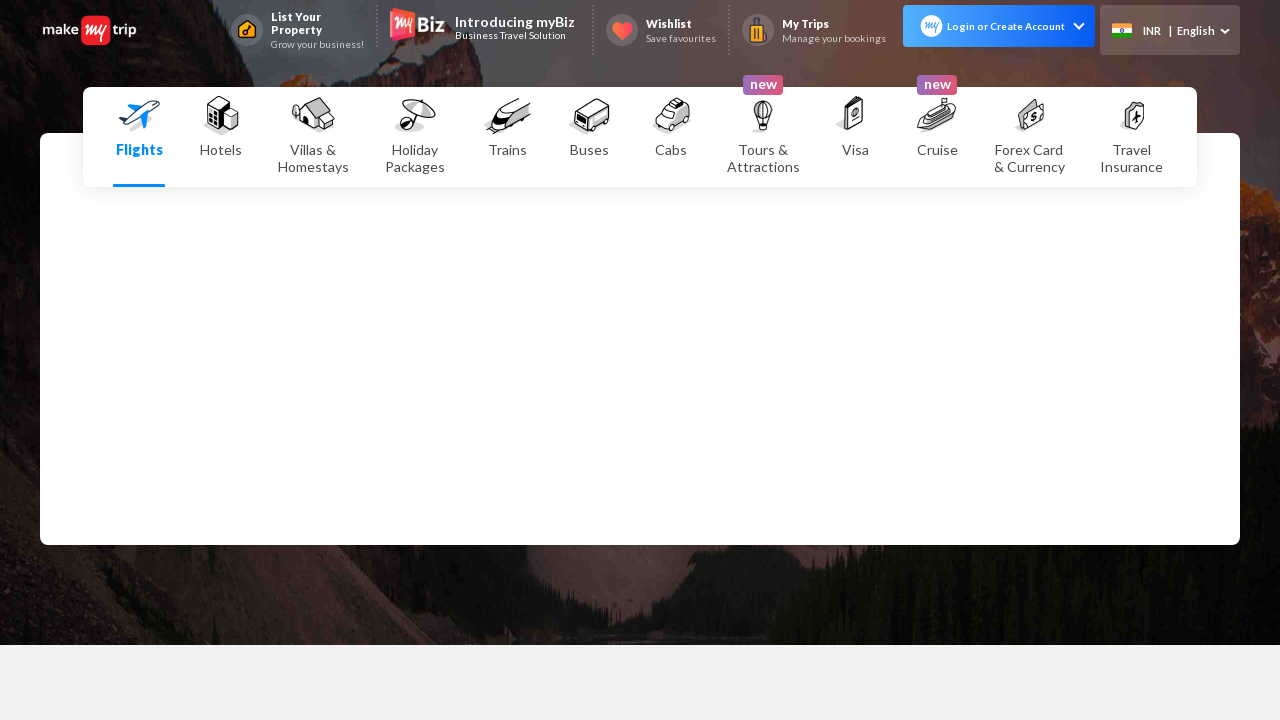

Search element loaded on the page
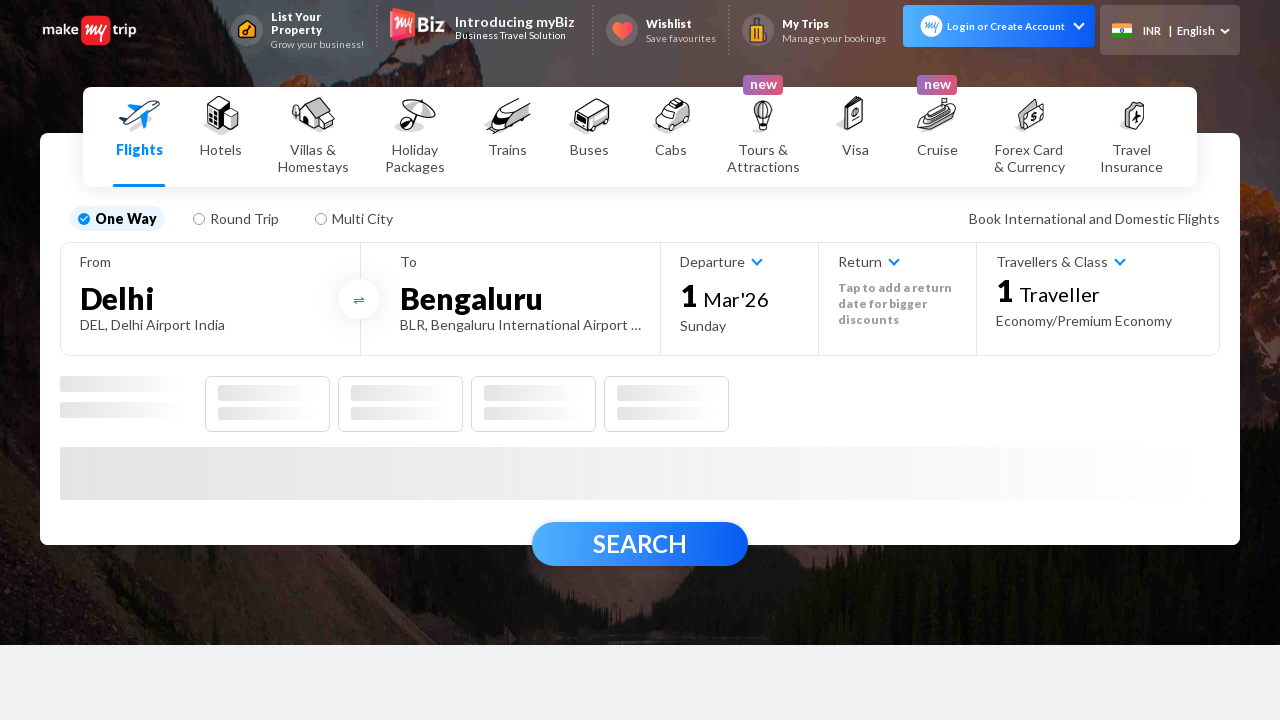

Located the Search element
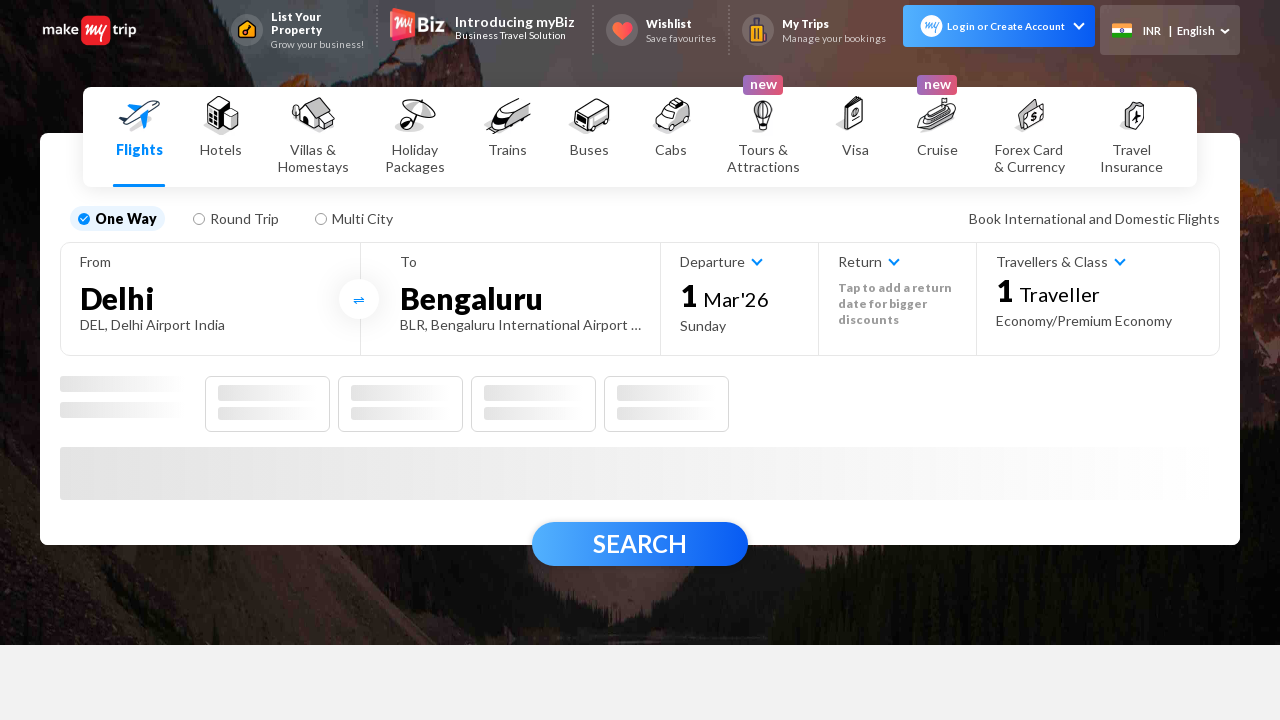

Applied yellow border around Search element using JavaScript
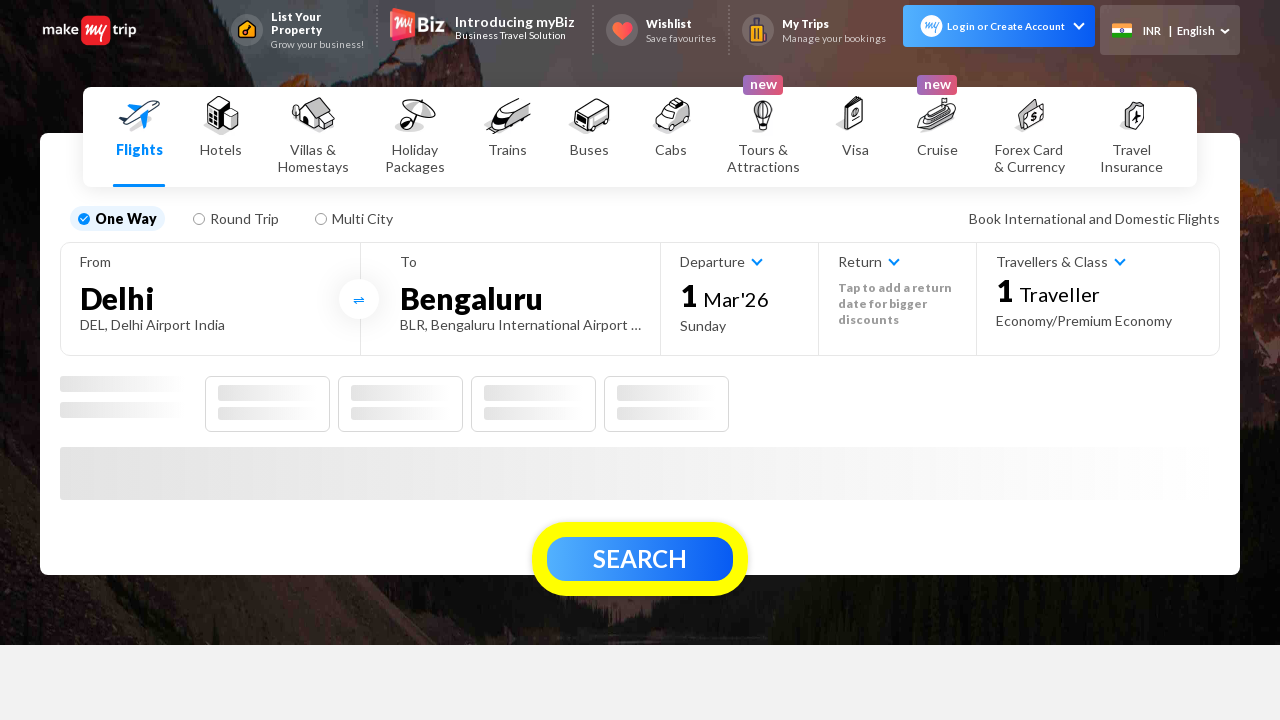

Waited for visual effect to be visible
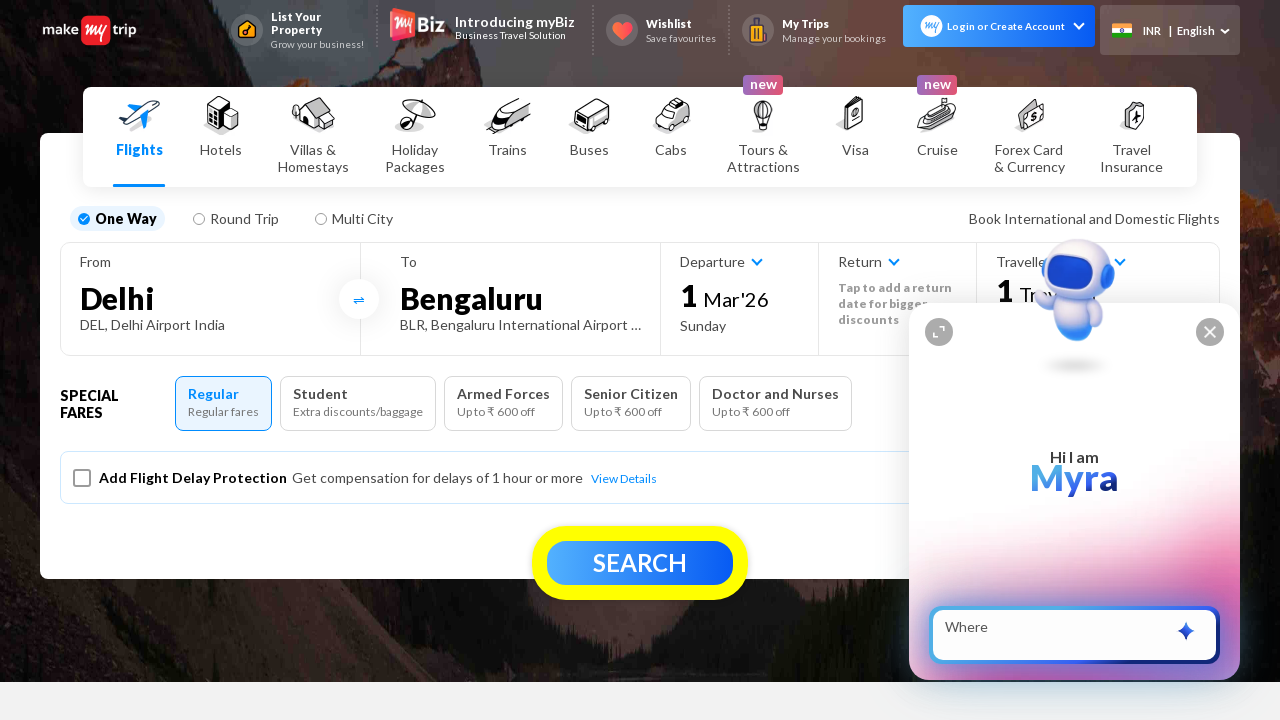

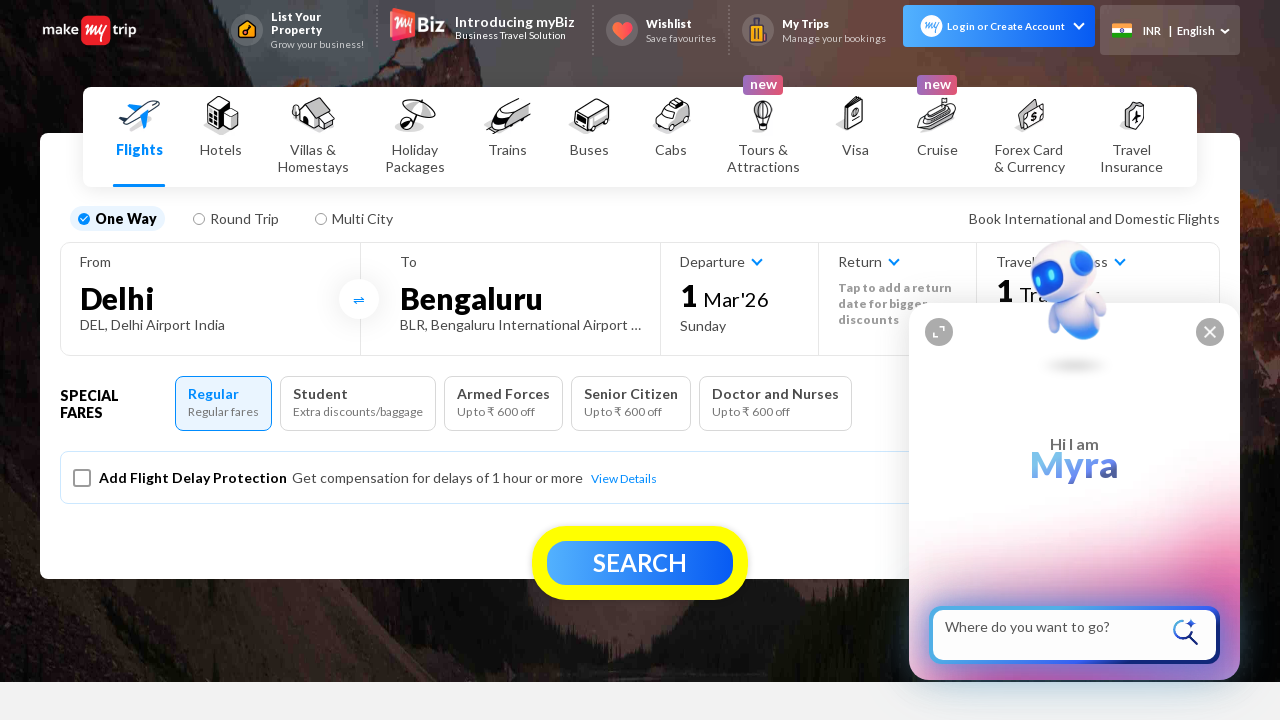